Tests iframe handling by switching to a frame and entering text into an input field, then switching back to the default content

Starting URL: https://demo.automationtesting.in/Frames.html

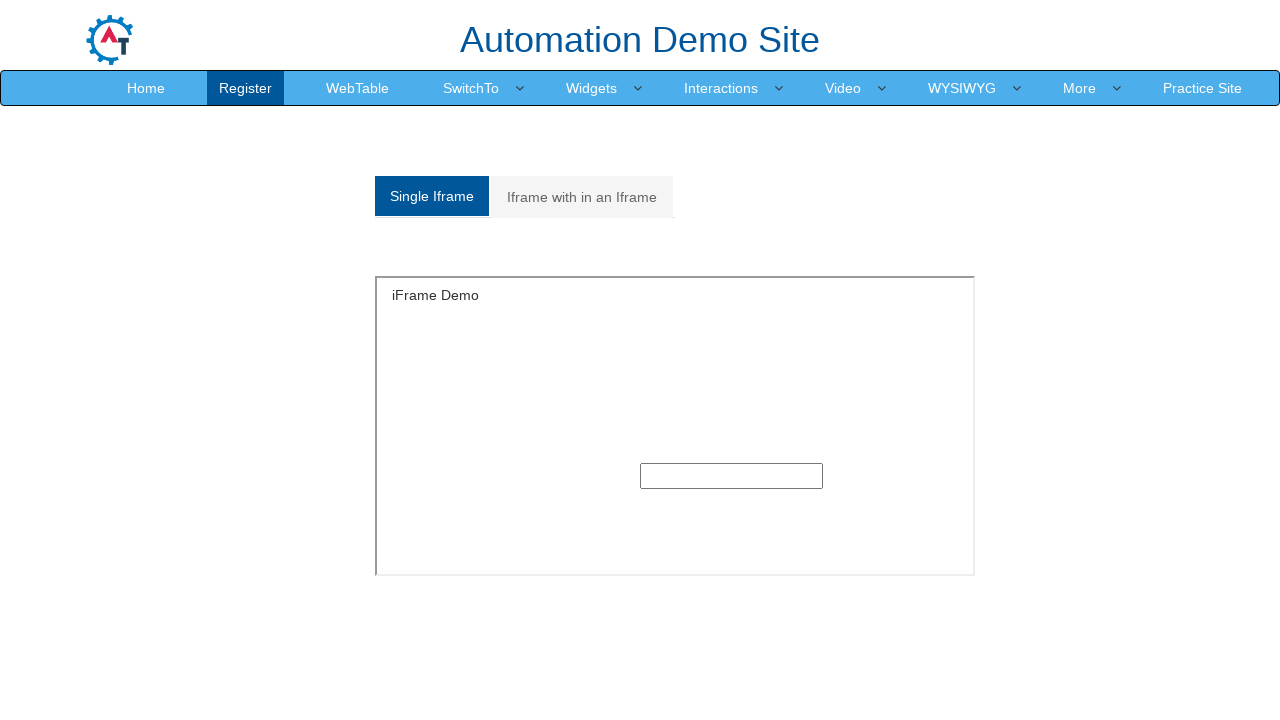

Navigated to Frames test page
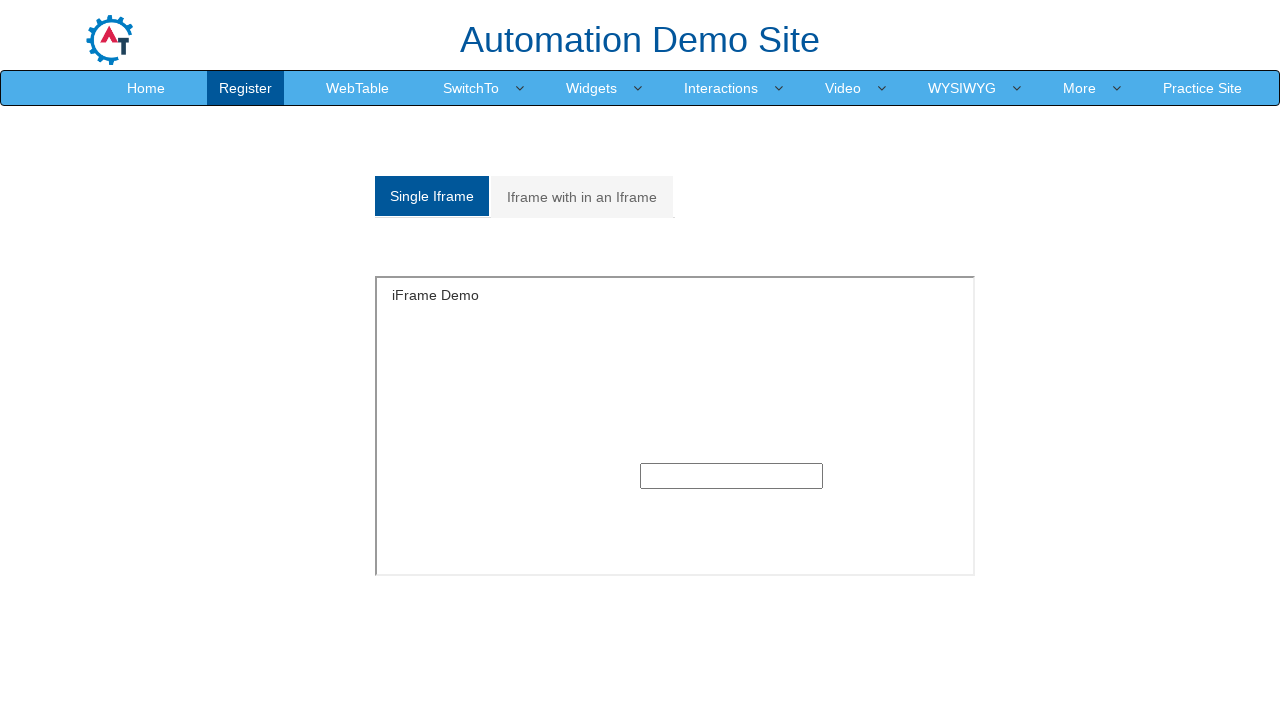

Located the iframe with ID 'singleframe'
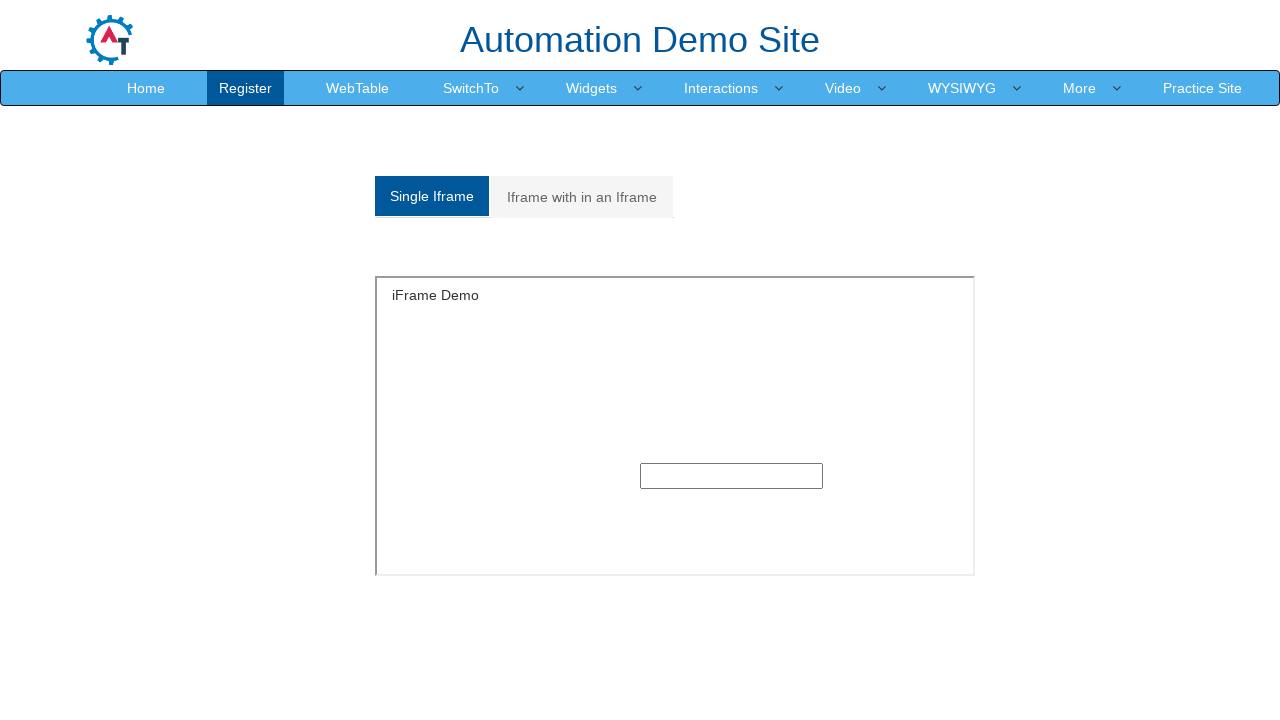

Entered 'testing' into the text input field within the iframe on #singleframe >> internal:control=enter-frame >> input[type='text']
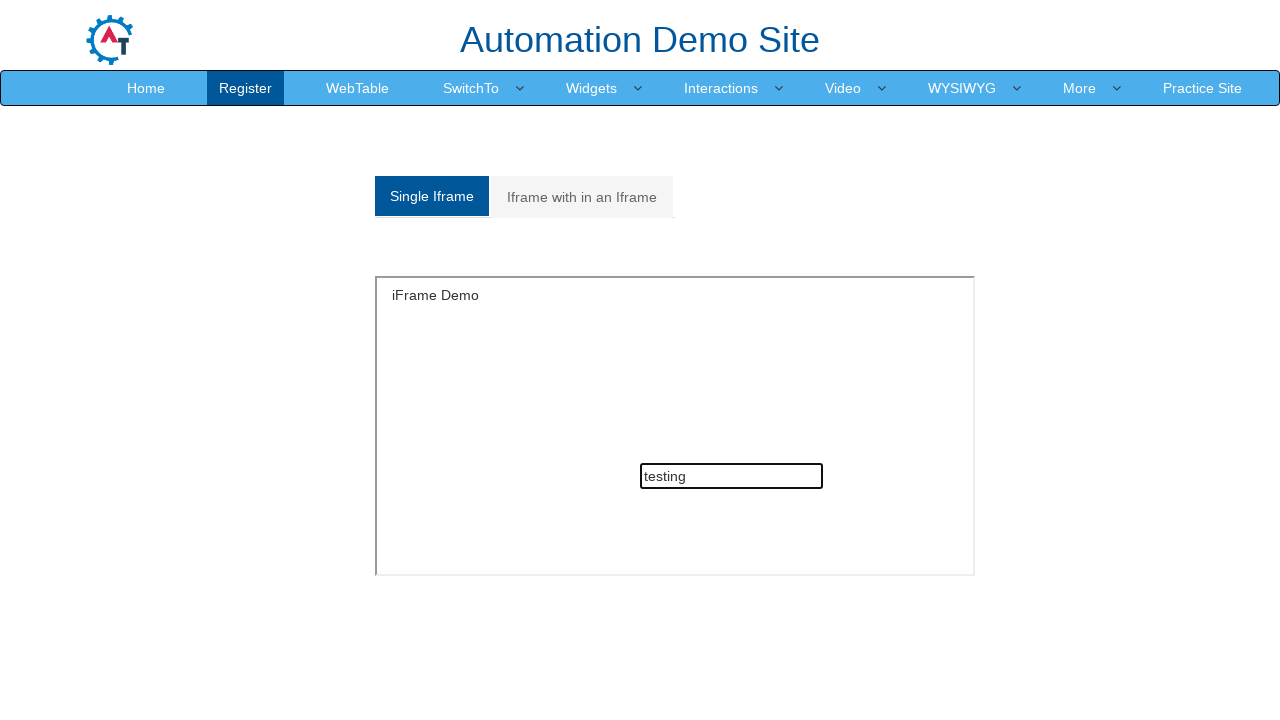

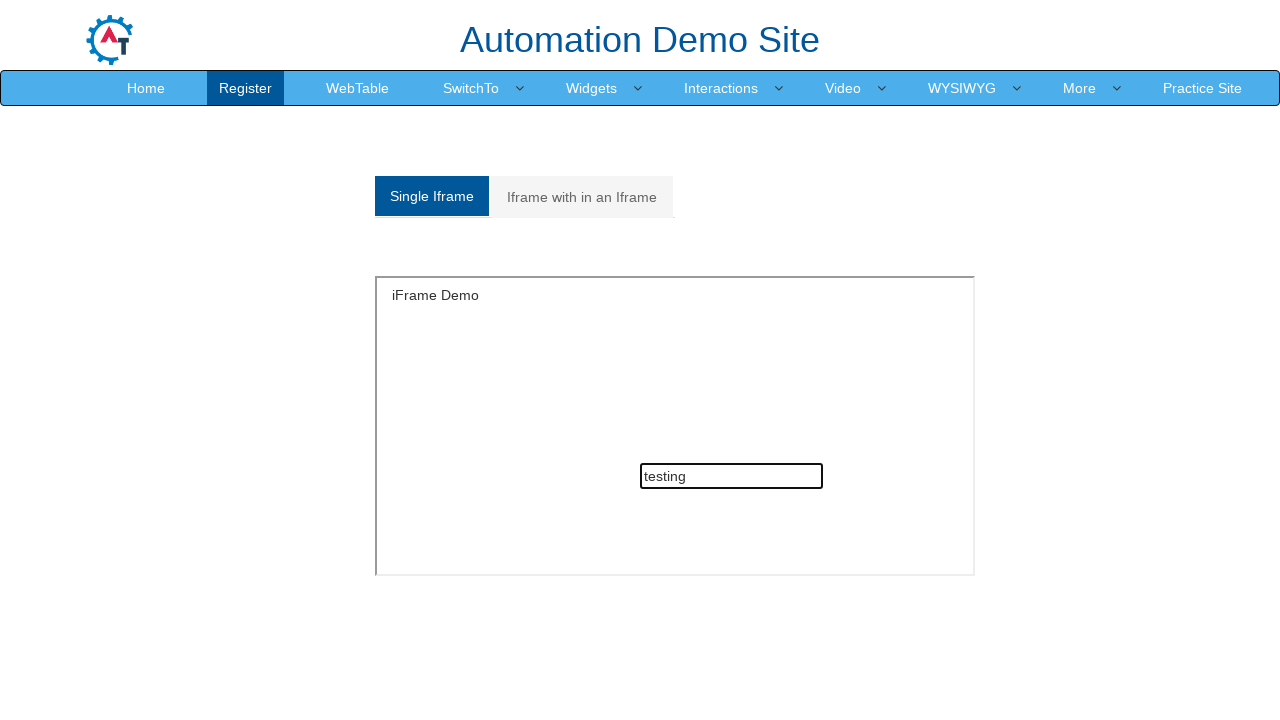